Tests sorting the Due column in descending order by clicking the column header twice and verifying the values are sorted in reverse order.

Starting URL: http://the-internet.herokuapp.com/tables

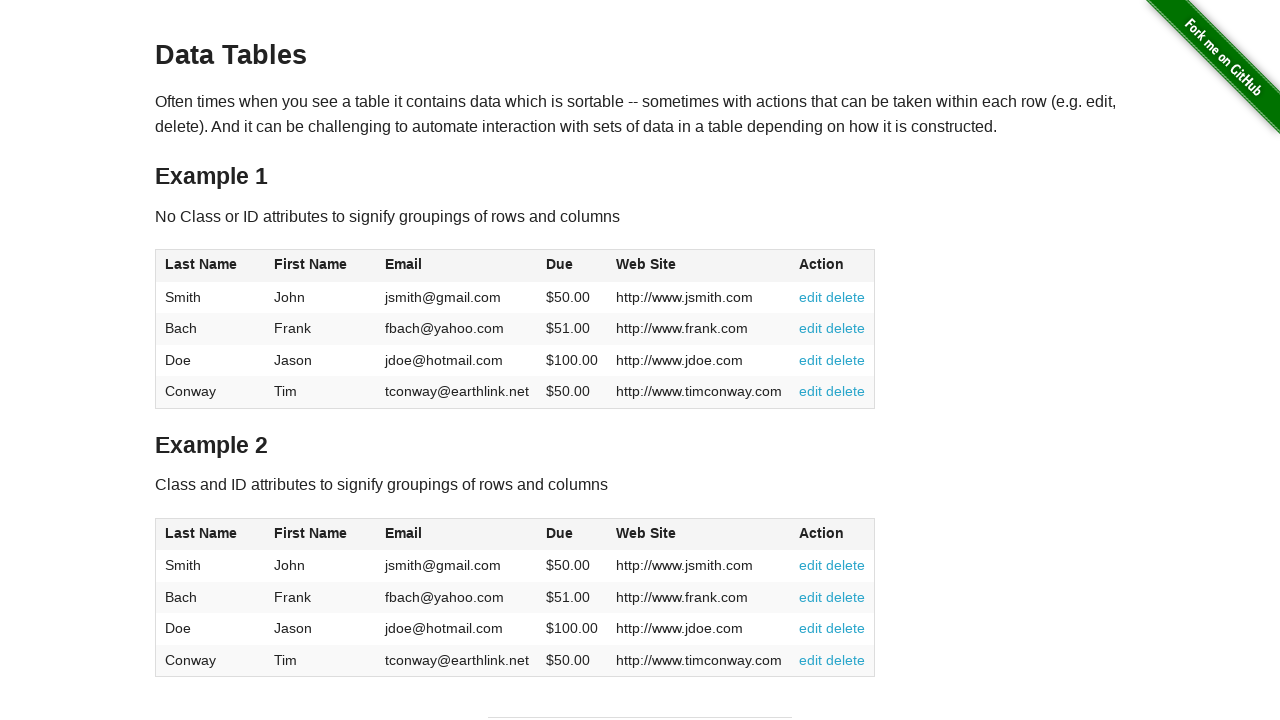

Clicked Due column header first time at (572, 266) on #table1 thead tr th:nth-child(4)
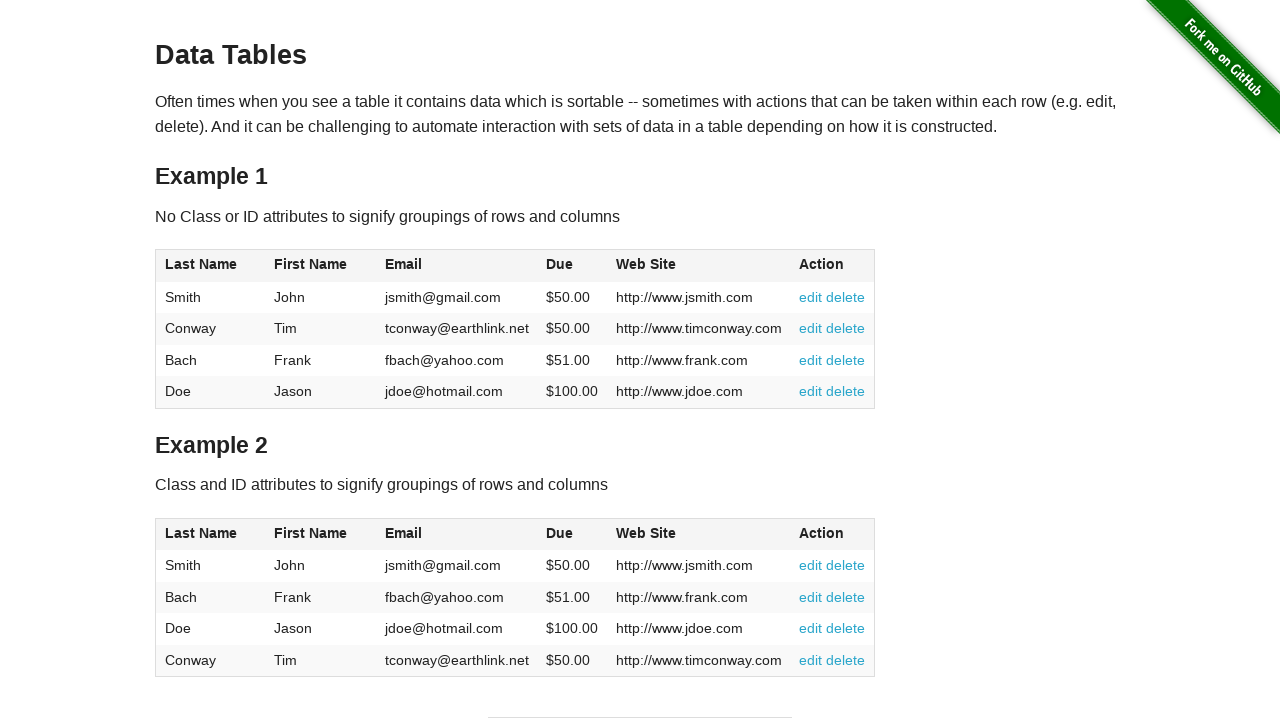

Clicked Due column header second time to sort in descending order at (572, 266) on #table1 thead tr th:nth-child(4)
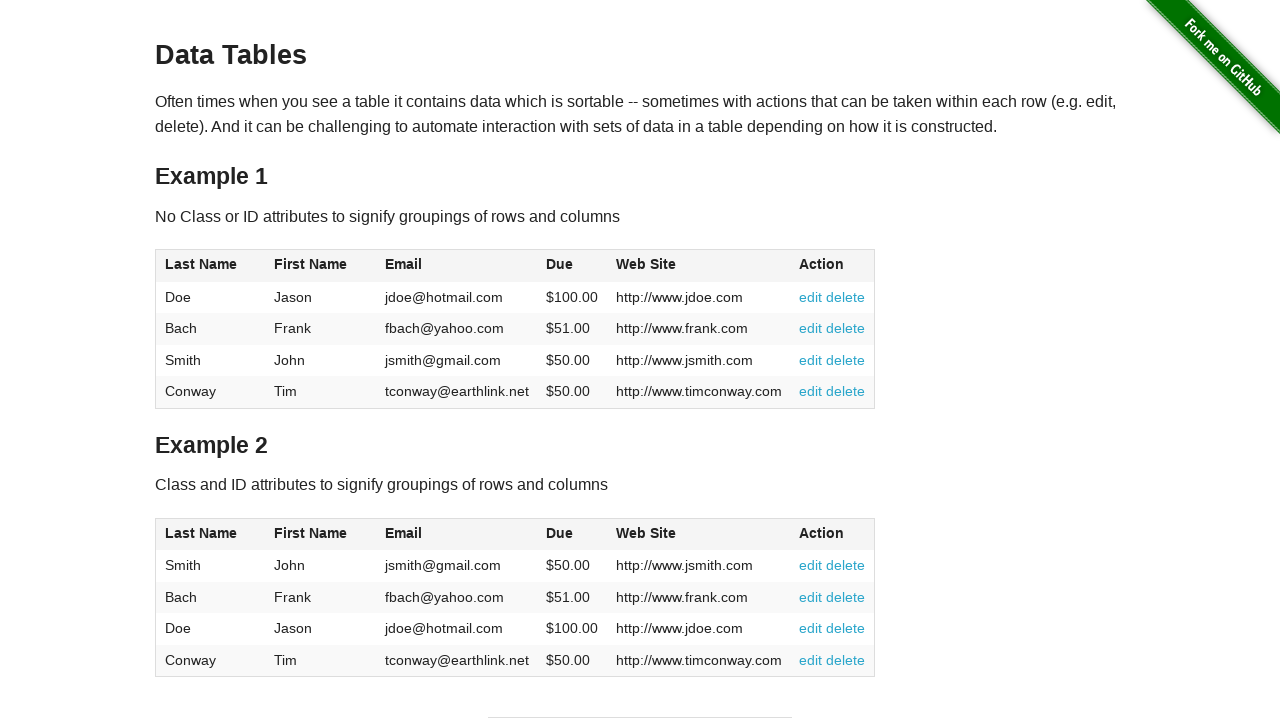

Table updated with sorted Due column values
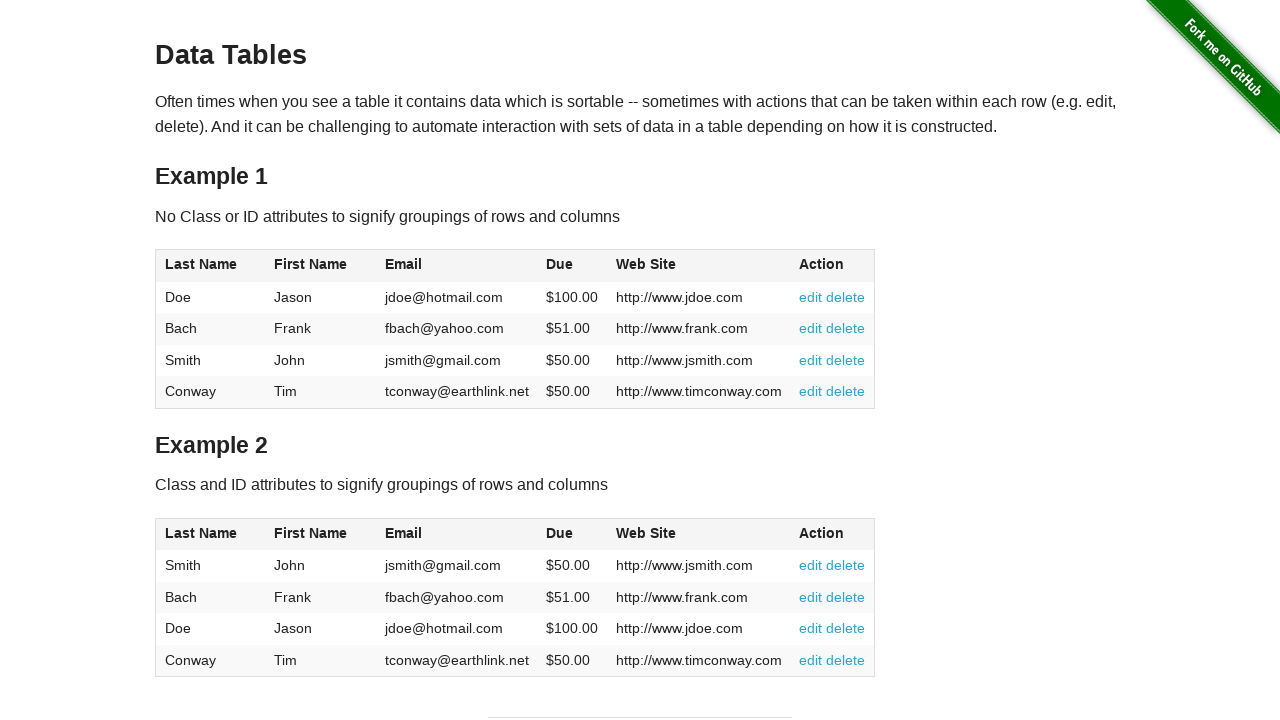

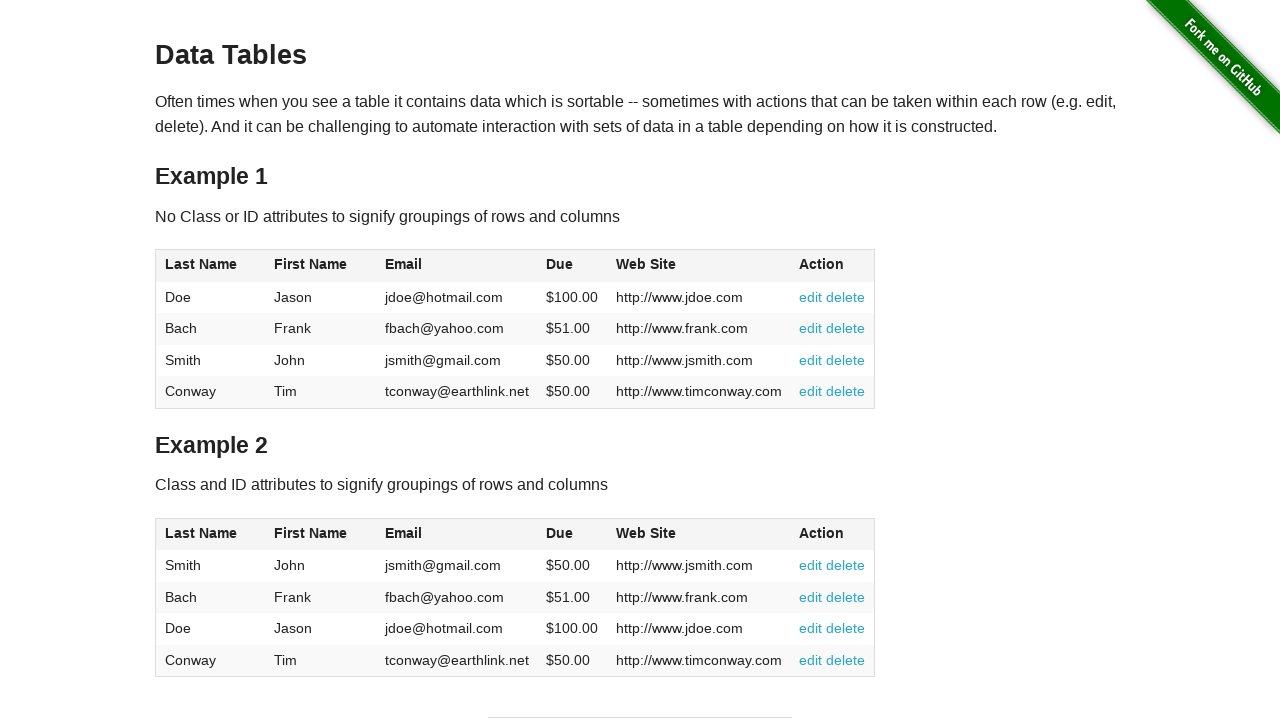